Tests clicking a radio button on an automation practice page by selecting the third radio option using XPath locator

Starting URL: https://www.rahulshettyacademy.com/AutomationPractice/

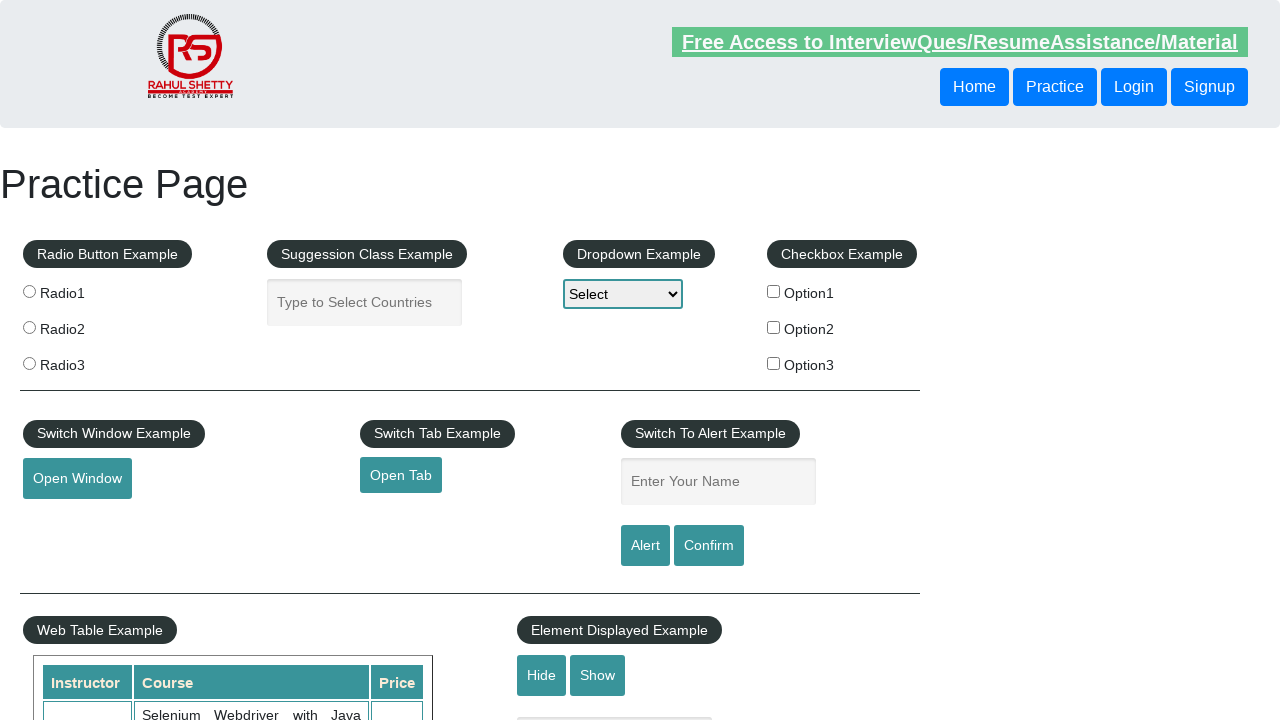

Navigated to automation practice page
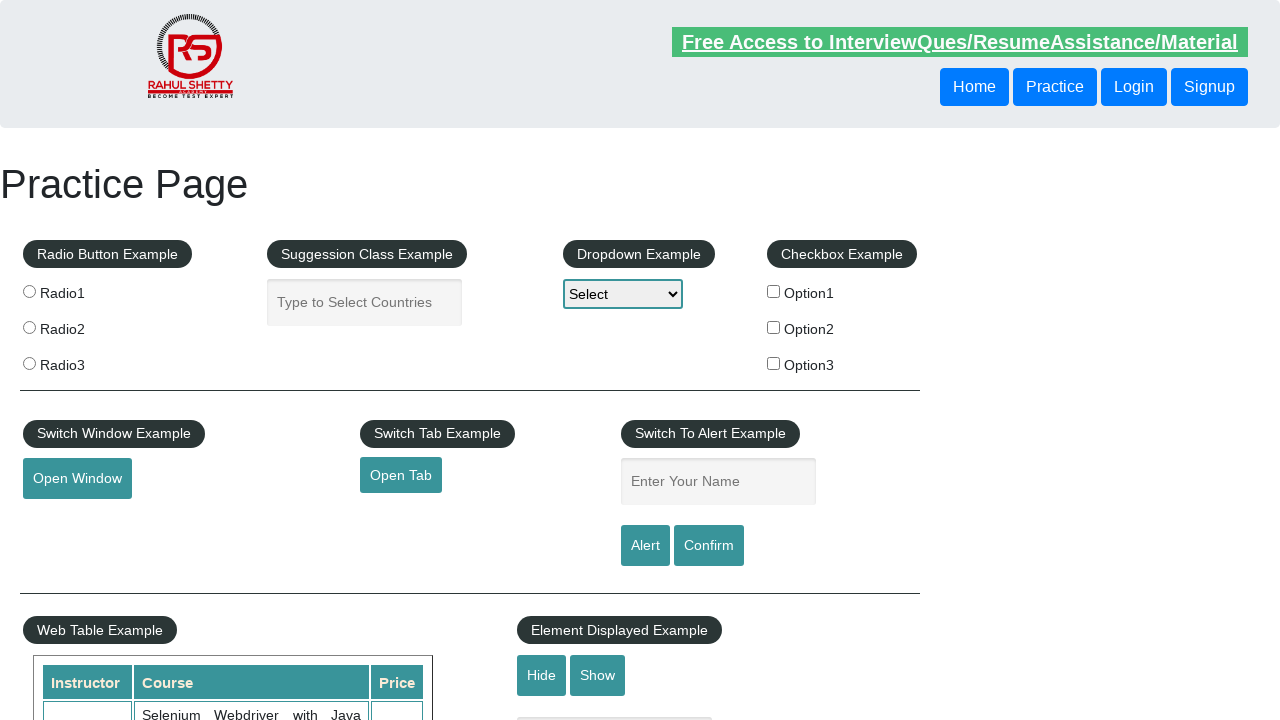

Clicked the third radio button using XPath locator at (29, 363) on input[value='radio3']
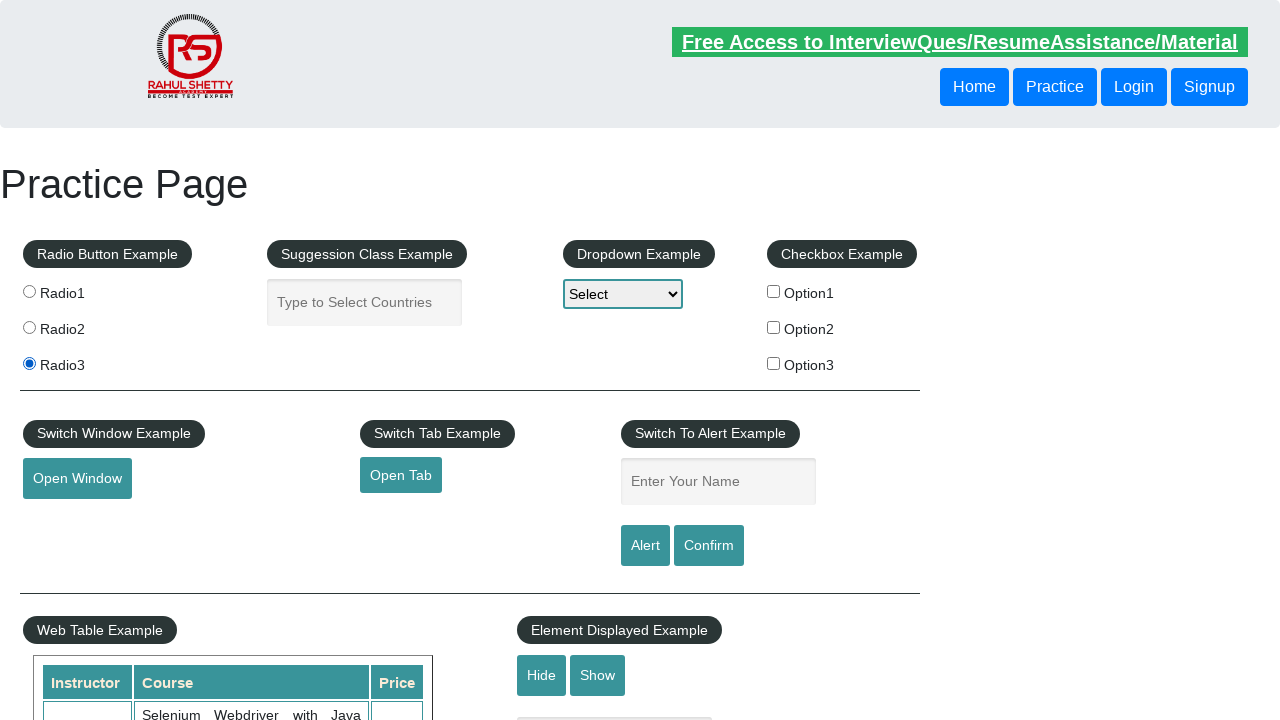

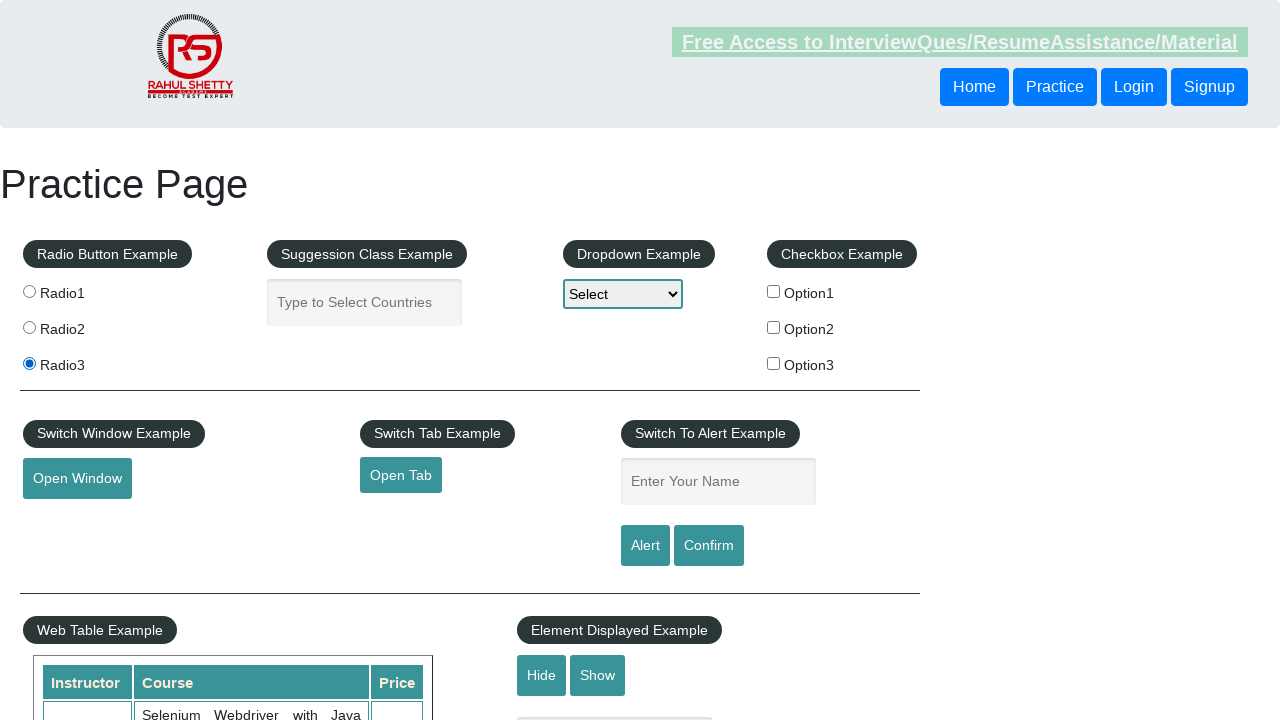